Tests the SpiceJet flight booking website by clicking on the destination input field and entering an airport code (BLR for Bangalore) to search for flights.

Starting URL: https://www.spicejet.com/

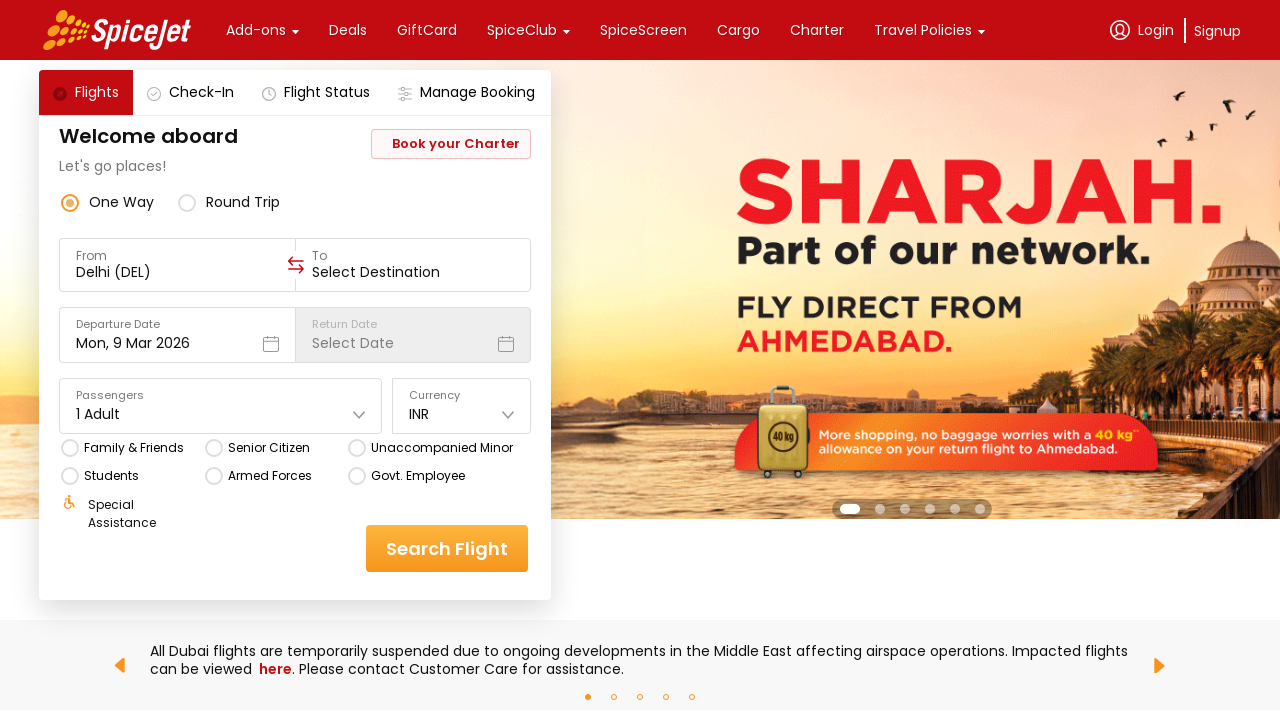

Waited for page to load with networkidle state
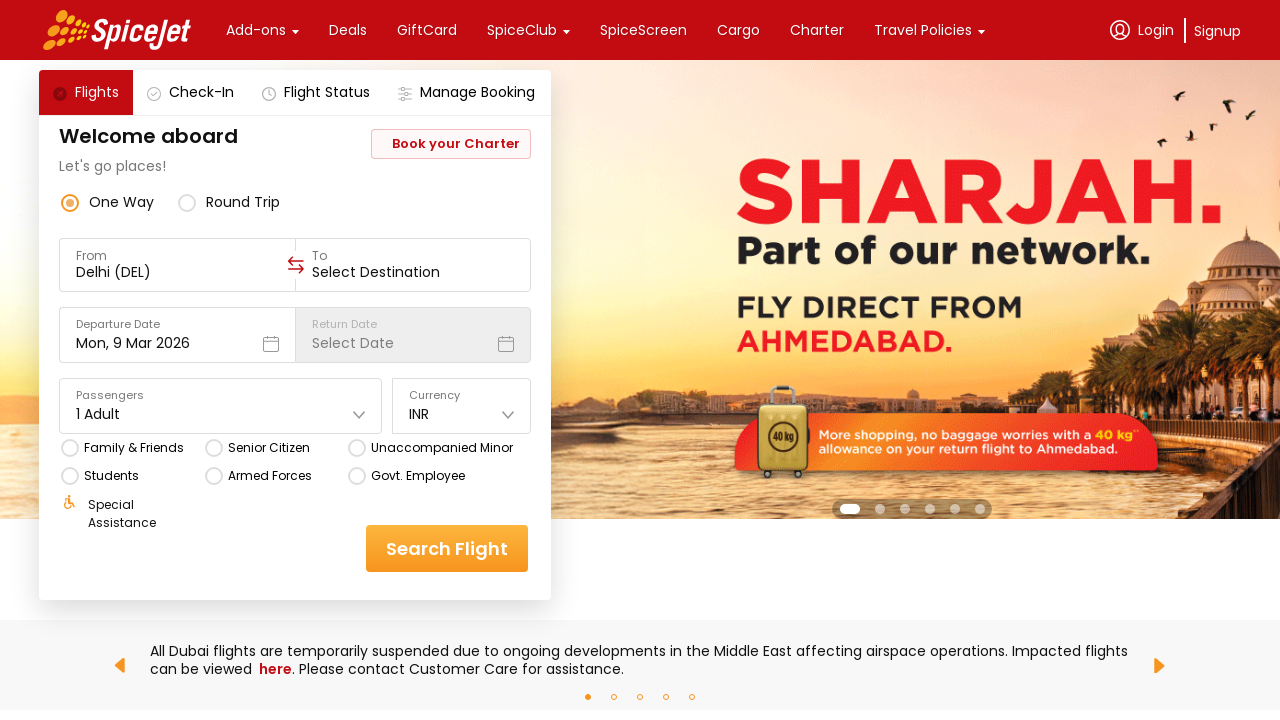

Clicked on the destination input field at (178, 272) on xpath=//div[@data-testid='to-testID-origin']/div/div/input
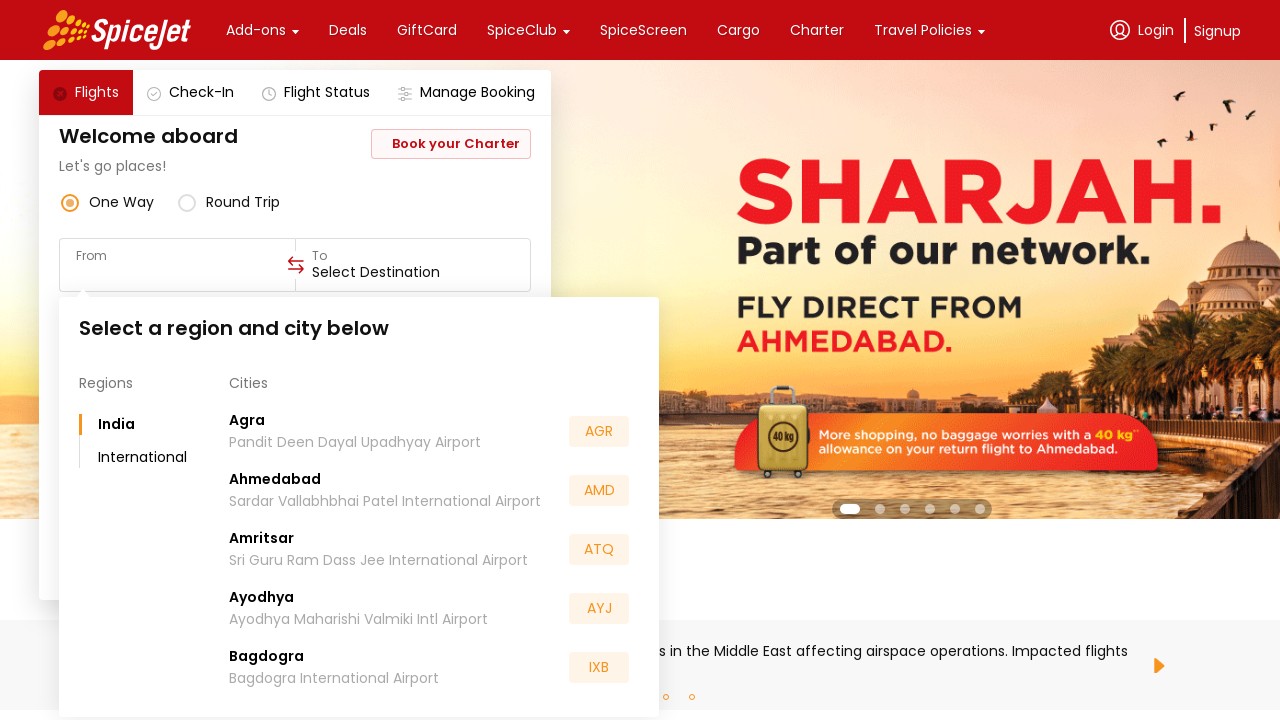

Entered airport code 'BLR' for Bangalore in destination field on xpath=//div[@data-testid='to-testID-origin']/div/div/input
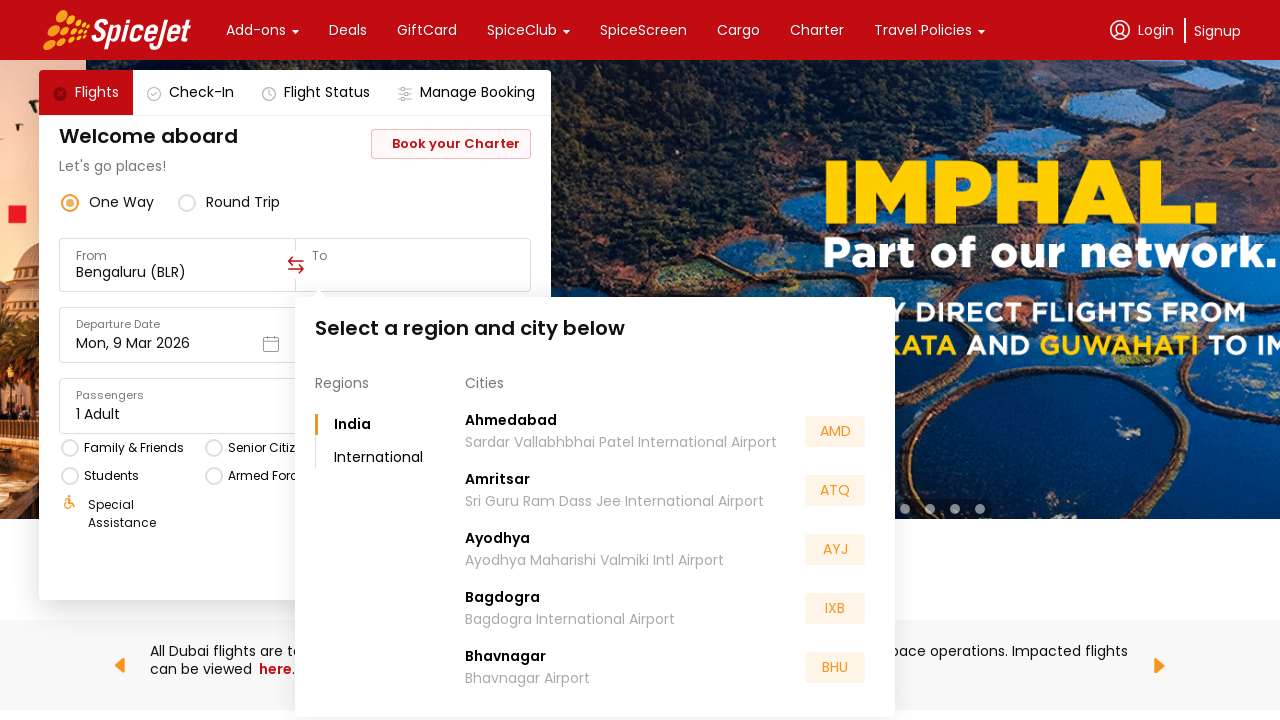

Waited for autocomplete suggestions to appear
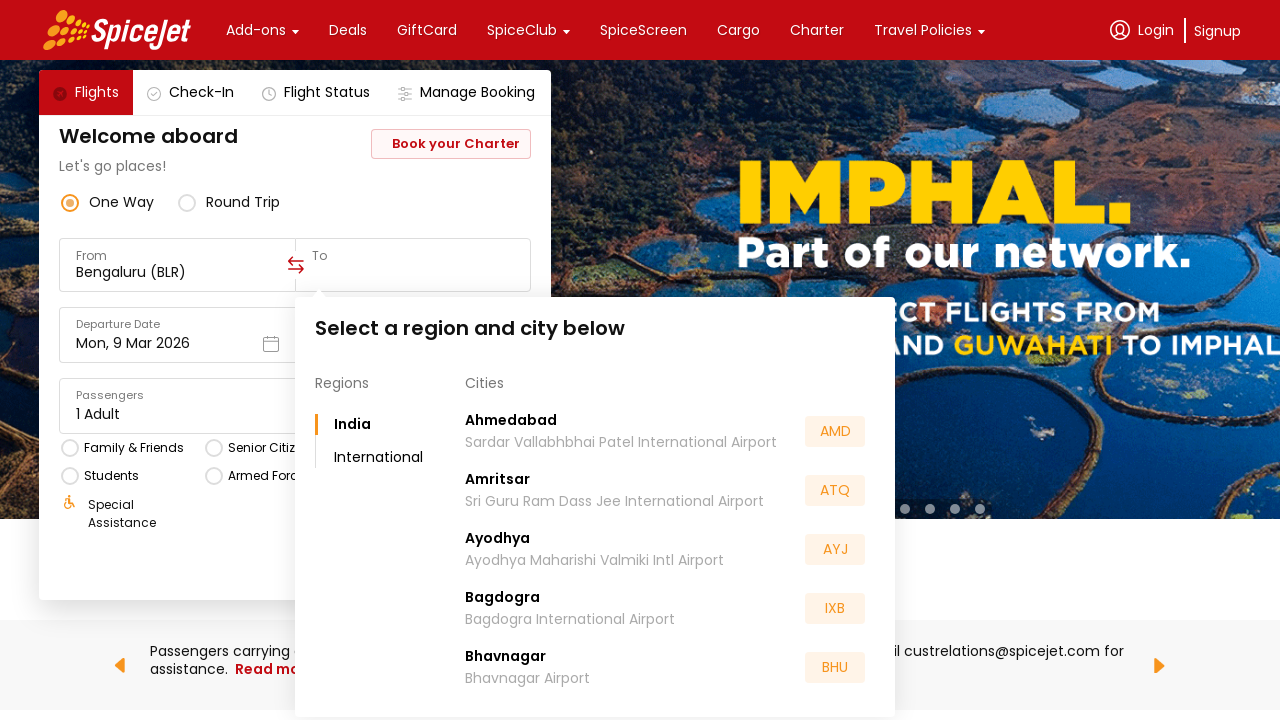

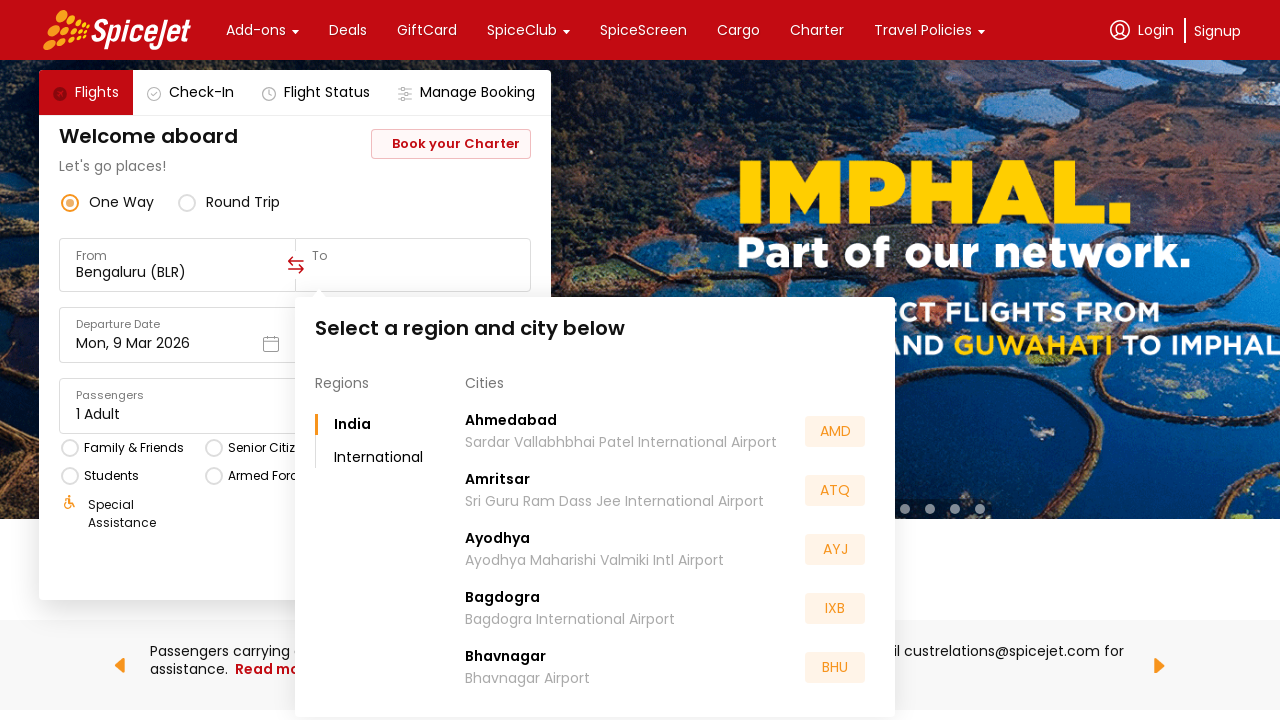